Tests enabled/disabled element behavior by clicking on round trip radio button and verifying the return date field becomes enabled via style attribute

Starting URL: https://rahulshettyacademy.com/dropdownsPractise/

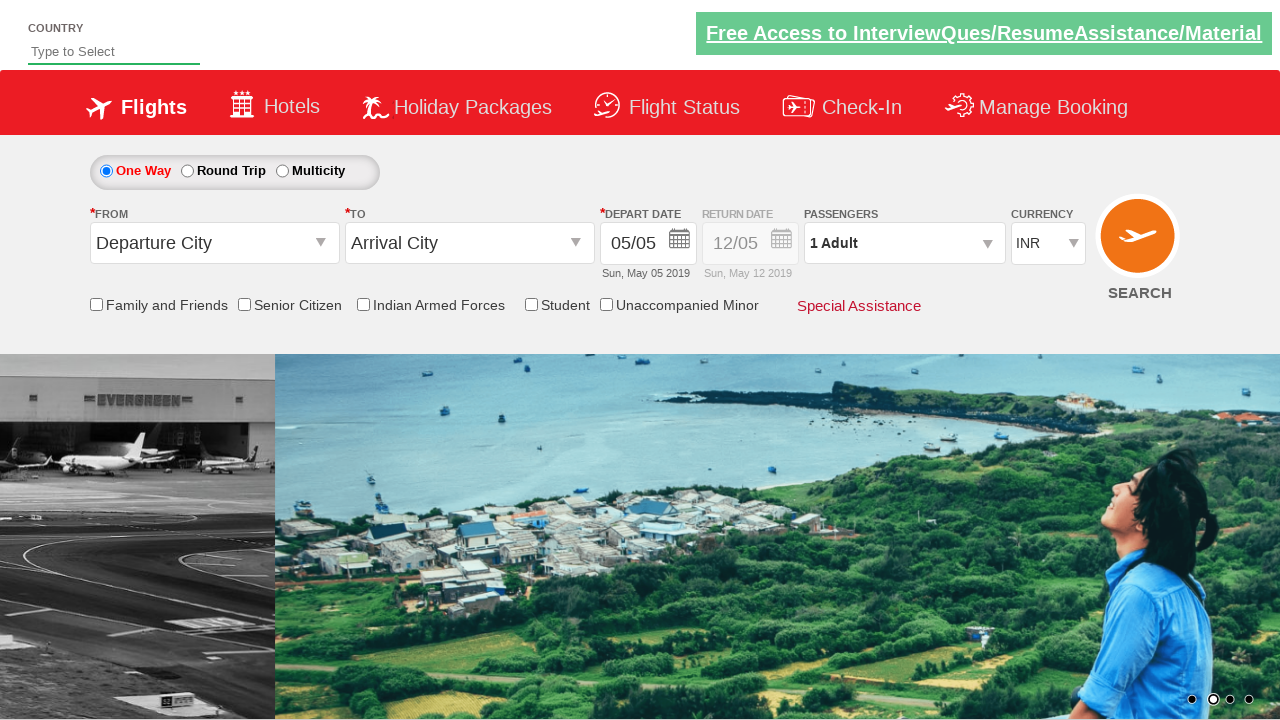

Retrieved initial style attribute of return date div
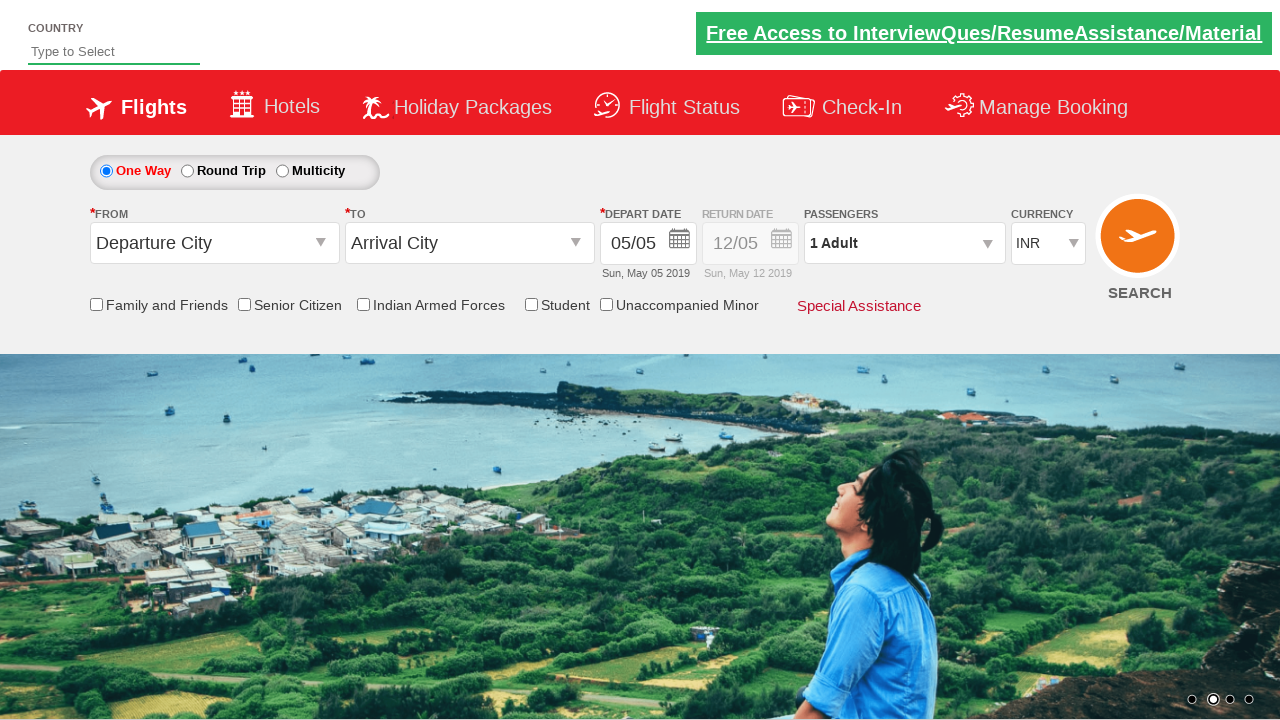

Clicked on round trip radio button to enable return date field at (187, 171) on #ctl00_mainContent_rbtnl_Trip_1
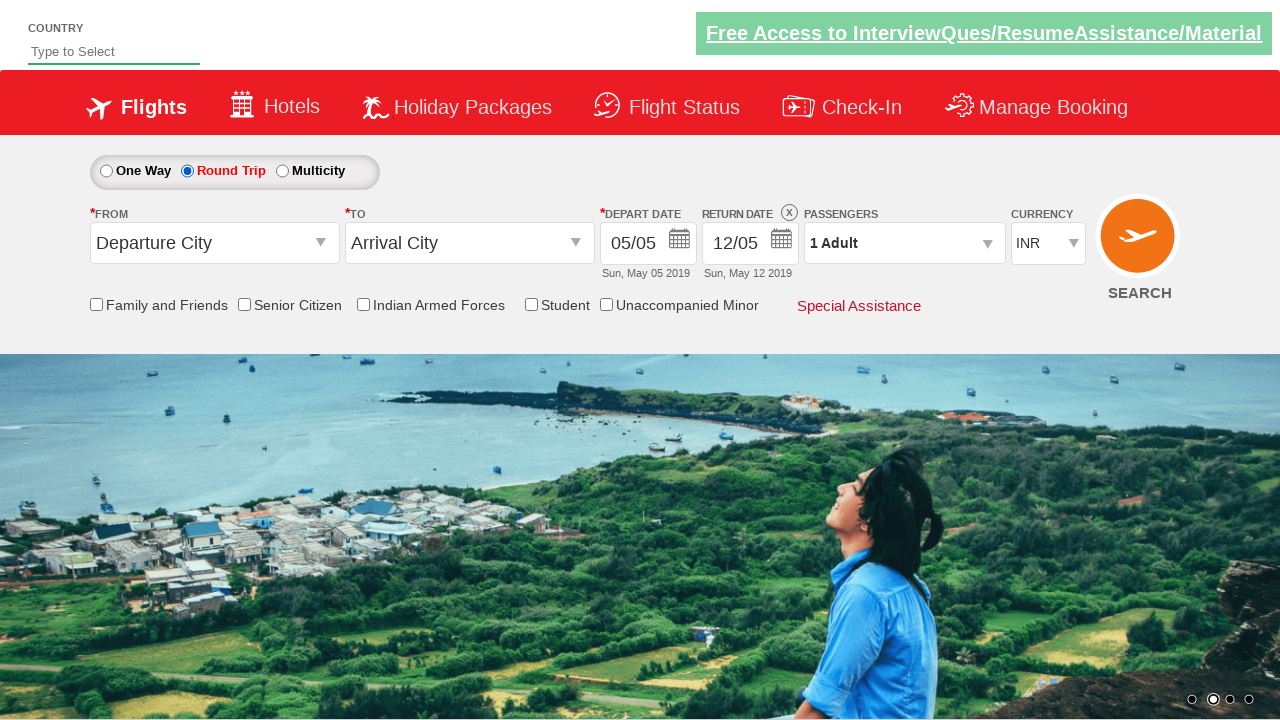

Retrieved updated style attribute of return date div
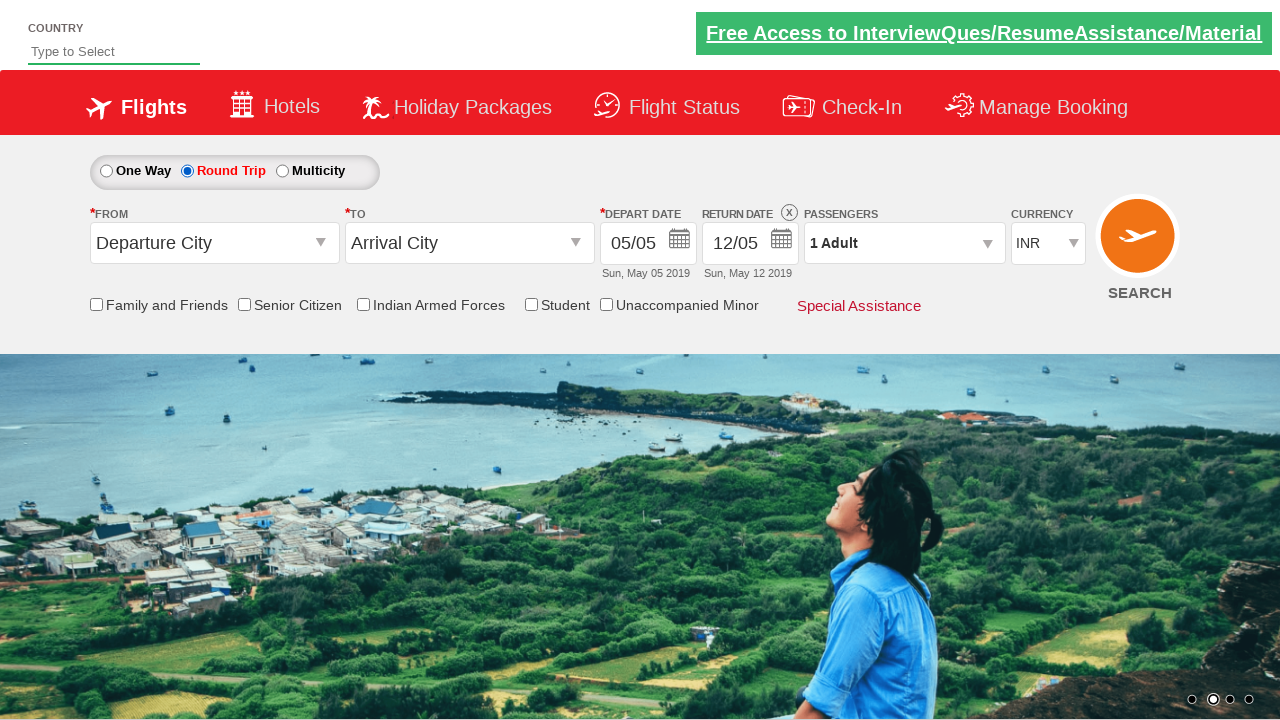

Assertion passed: return date field is now enabled (opacity: 1)
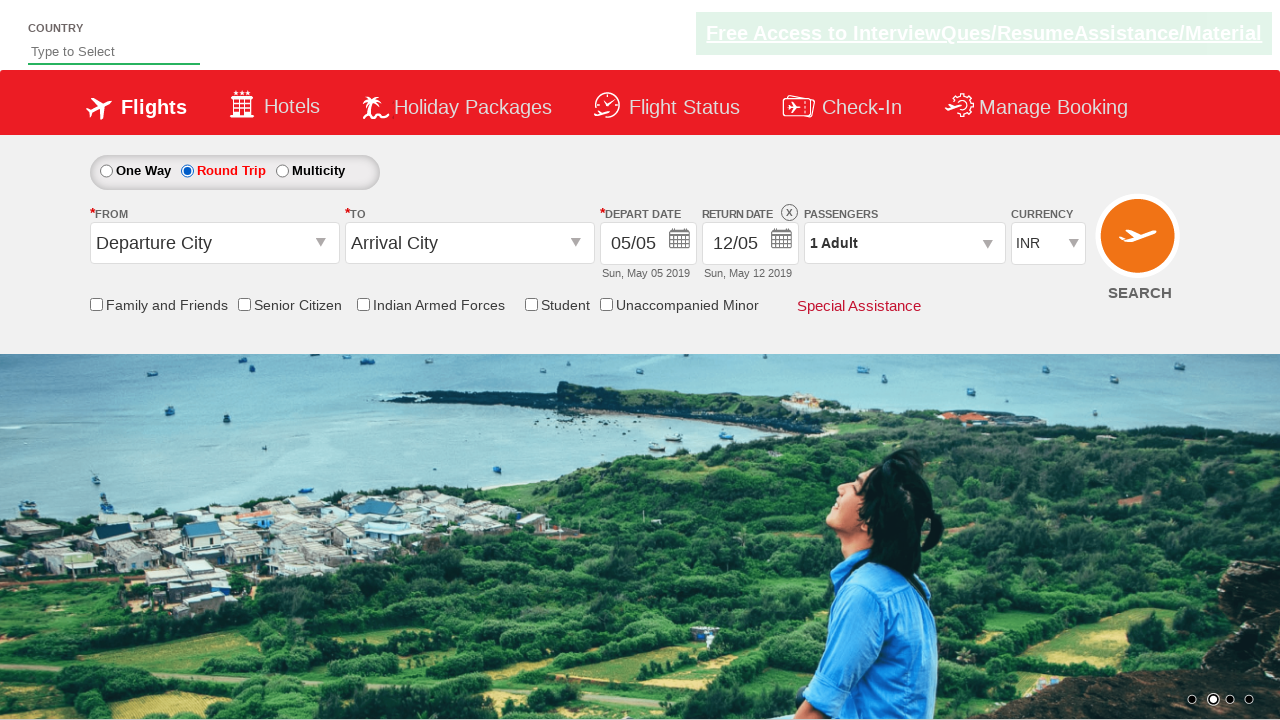

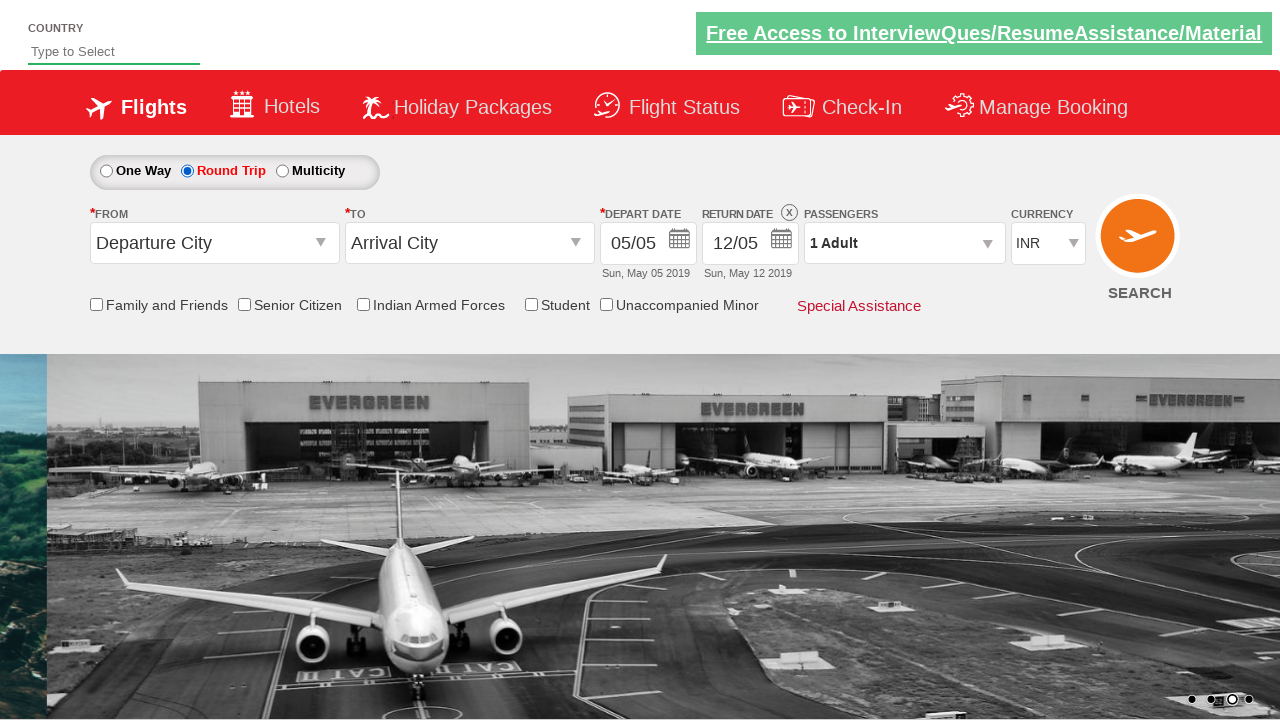